Tests W3Schools website by verifying page elements and performing a search for Java tutorial

Starting URL: https://www.w3schools.com/

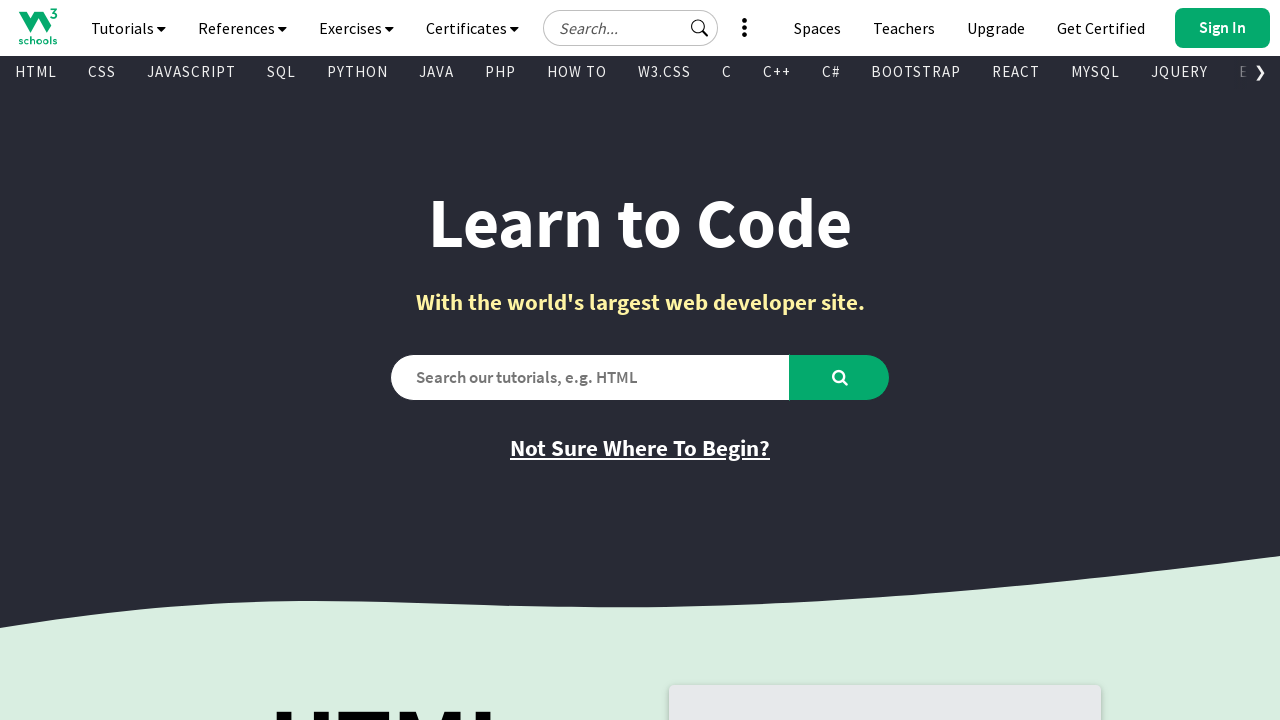

Verified page title is 'W3Schools Online Web Tutorials'
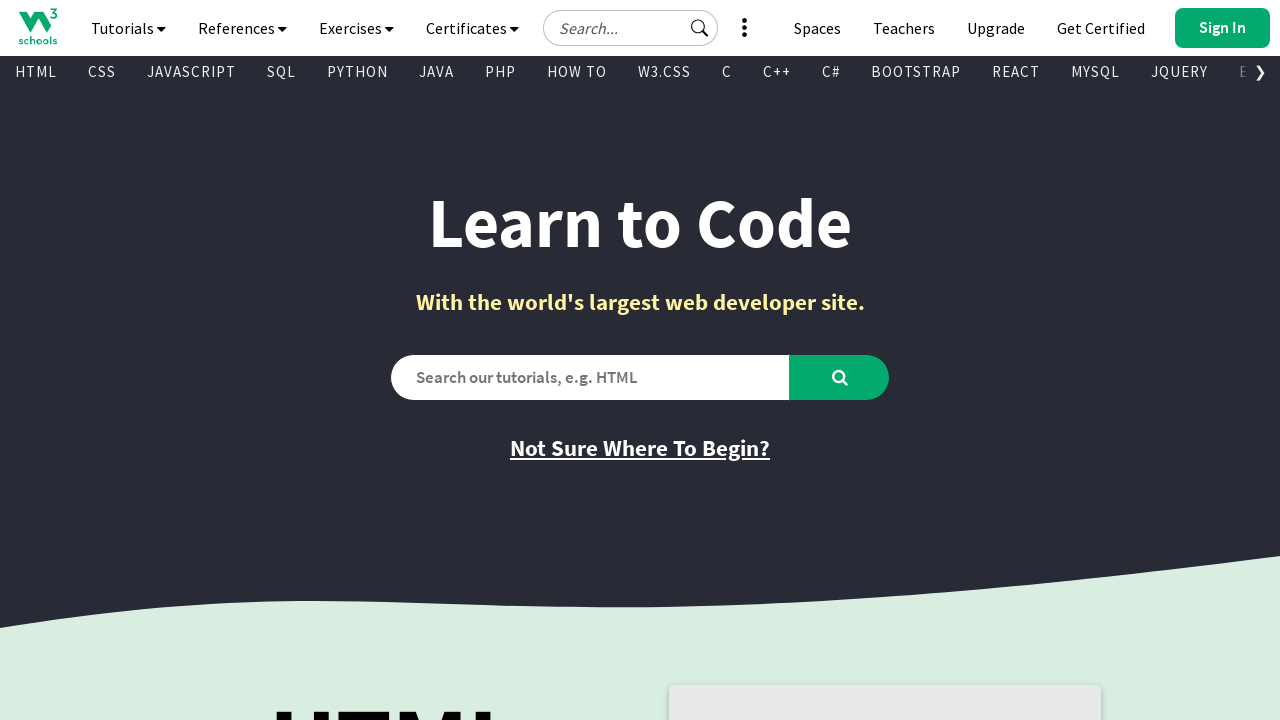

Filled search box with 'java tutorial' on #search2
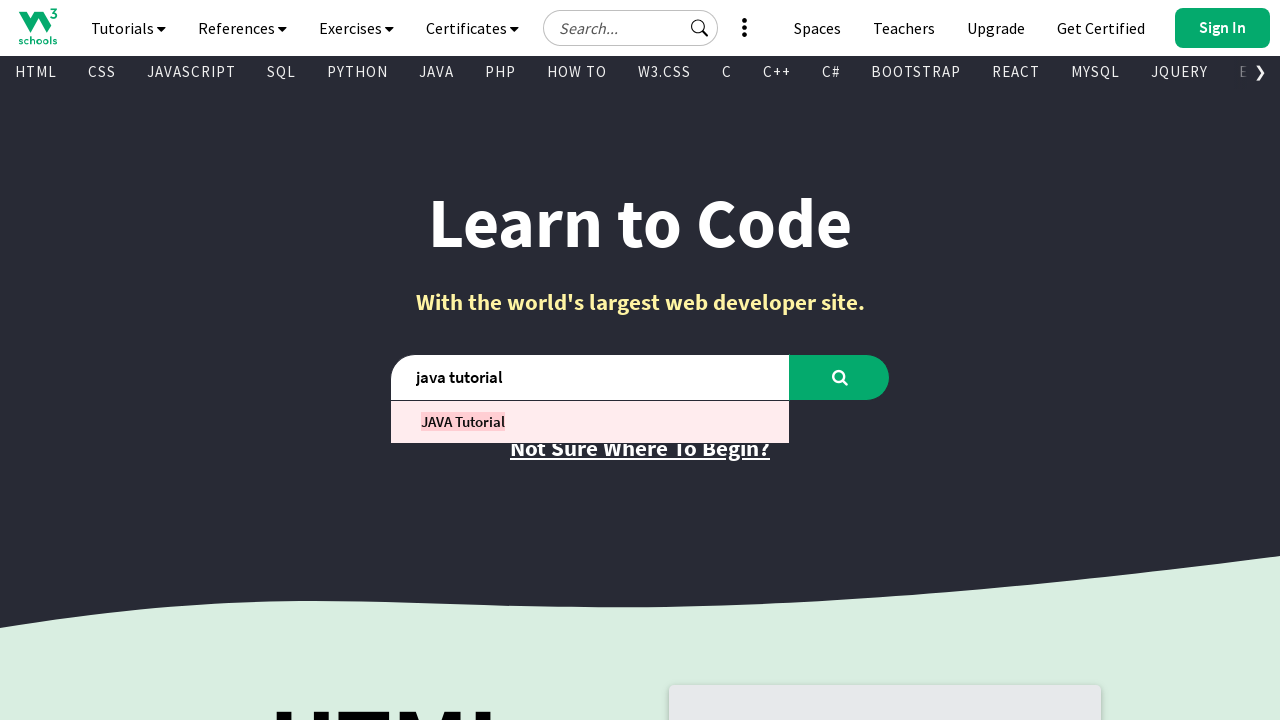

Clicked search button to search for Java tutorial at (840, 377) on #learntocode_searchbtn
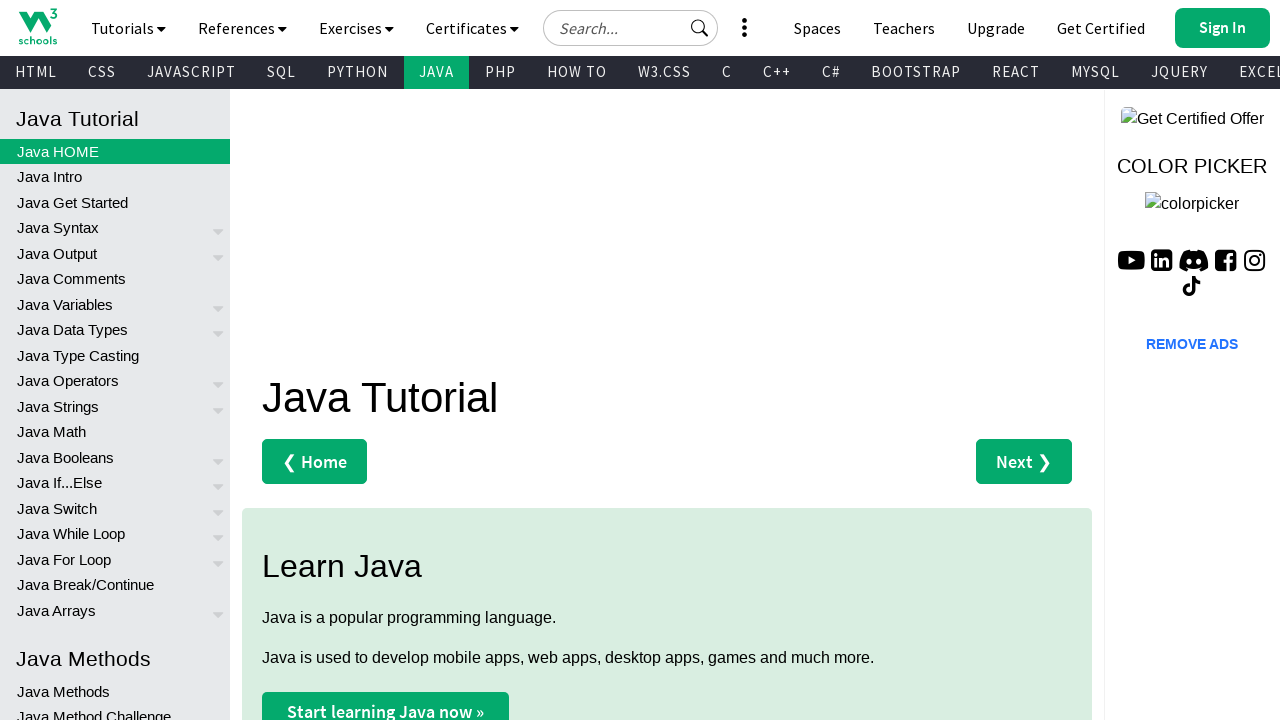

Waited for page to fully load
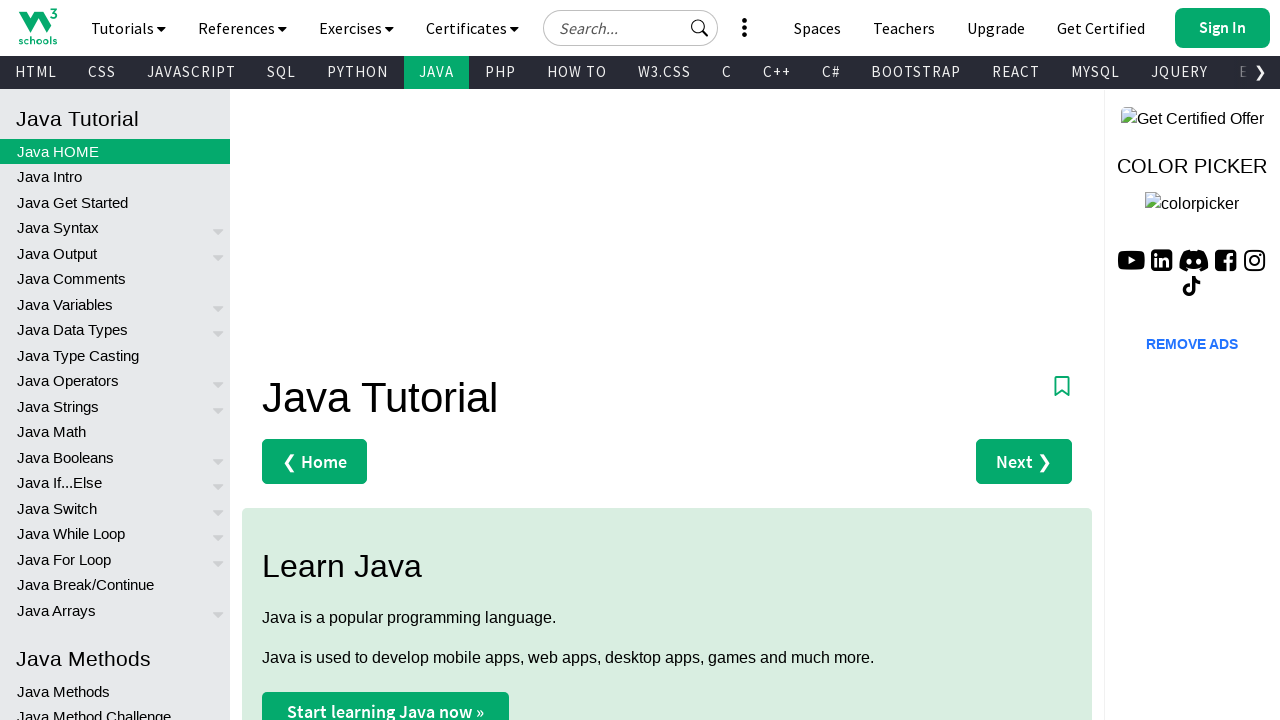

Verified navigation to Java Tutorial page
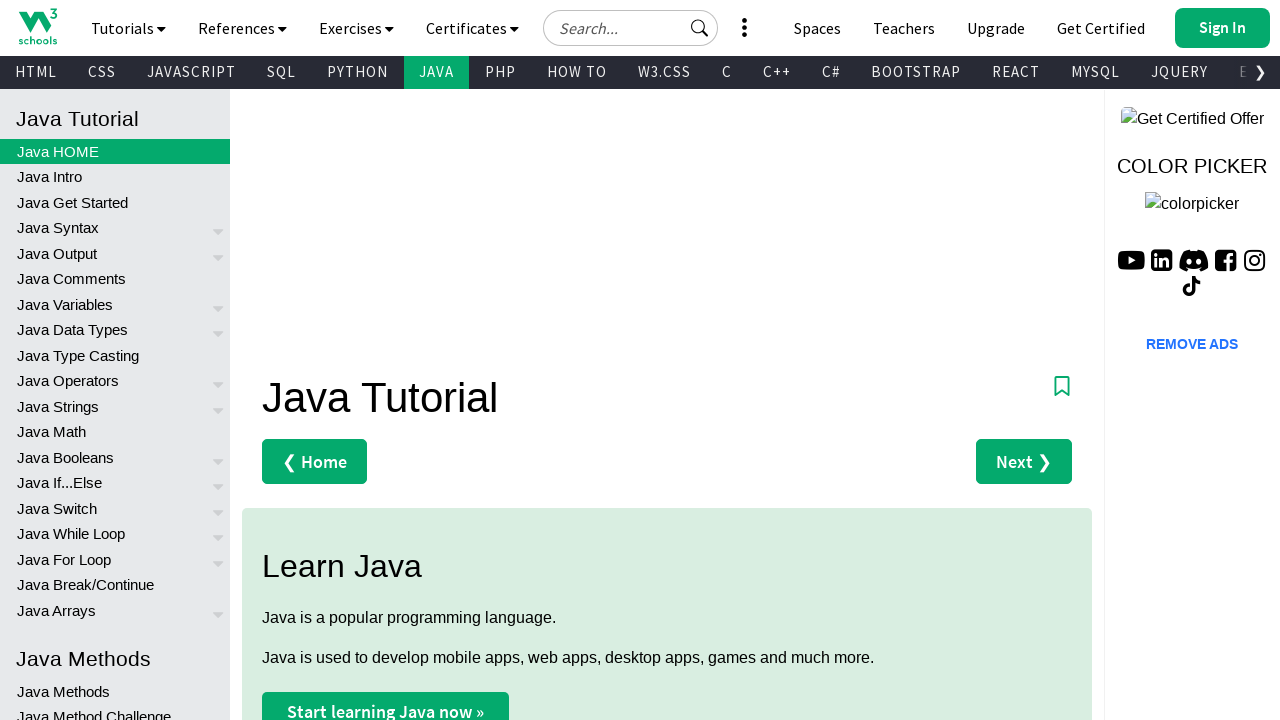

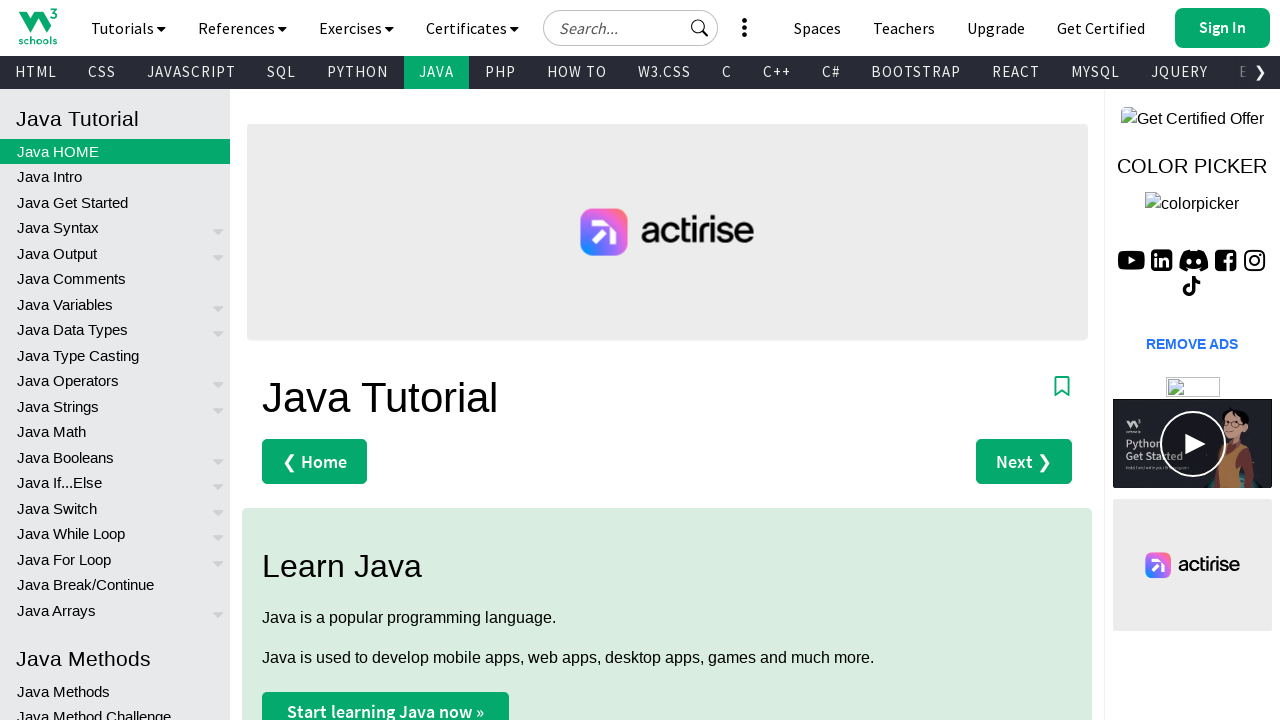